Tests a web form by filling a text input field with "Selenium", clicking the submit button, and verifying the confirmation message is displayed.

Starting URL: https://www.selenium.dev/selenium/web/web-form.html

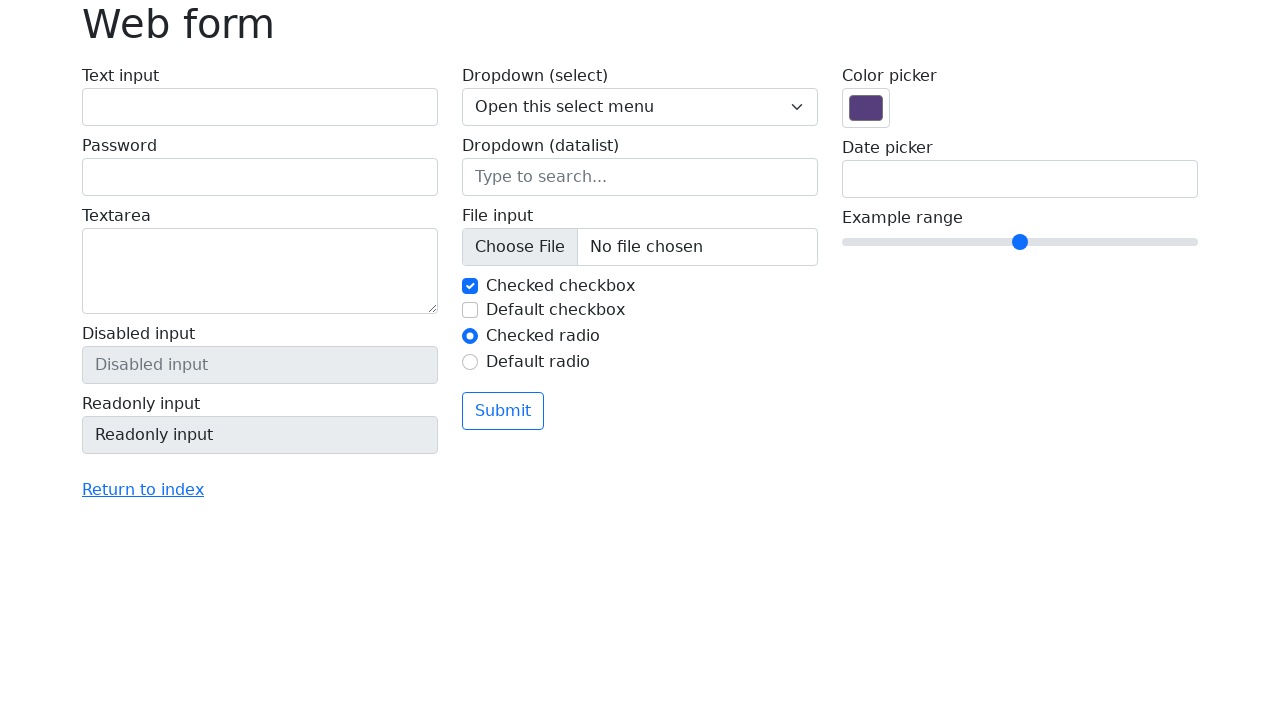

Verified page title is 'Web form'
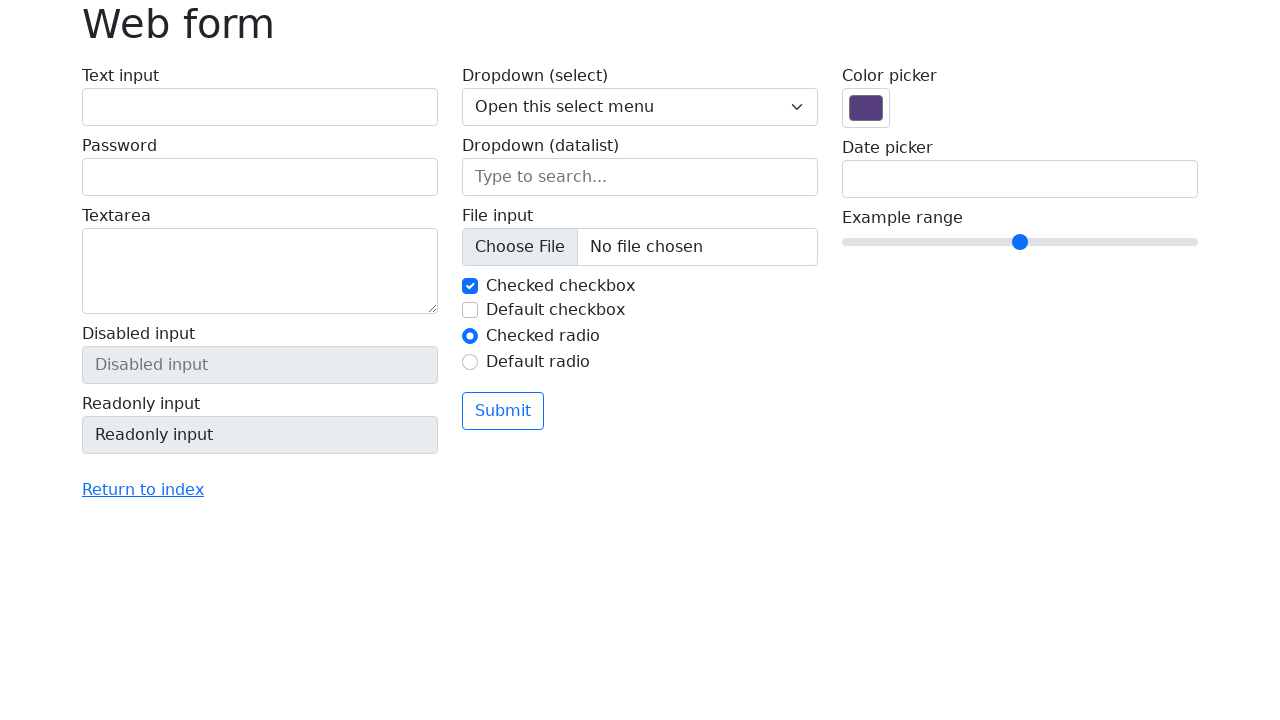

Filled text input field with 'Selenium' on input[name='my-text']
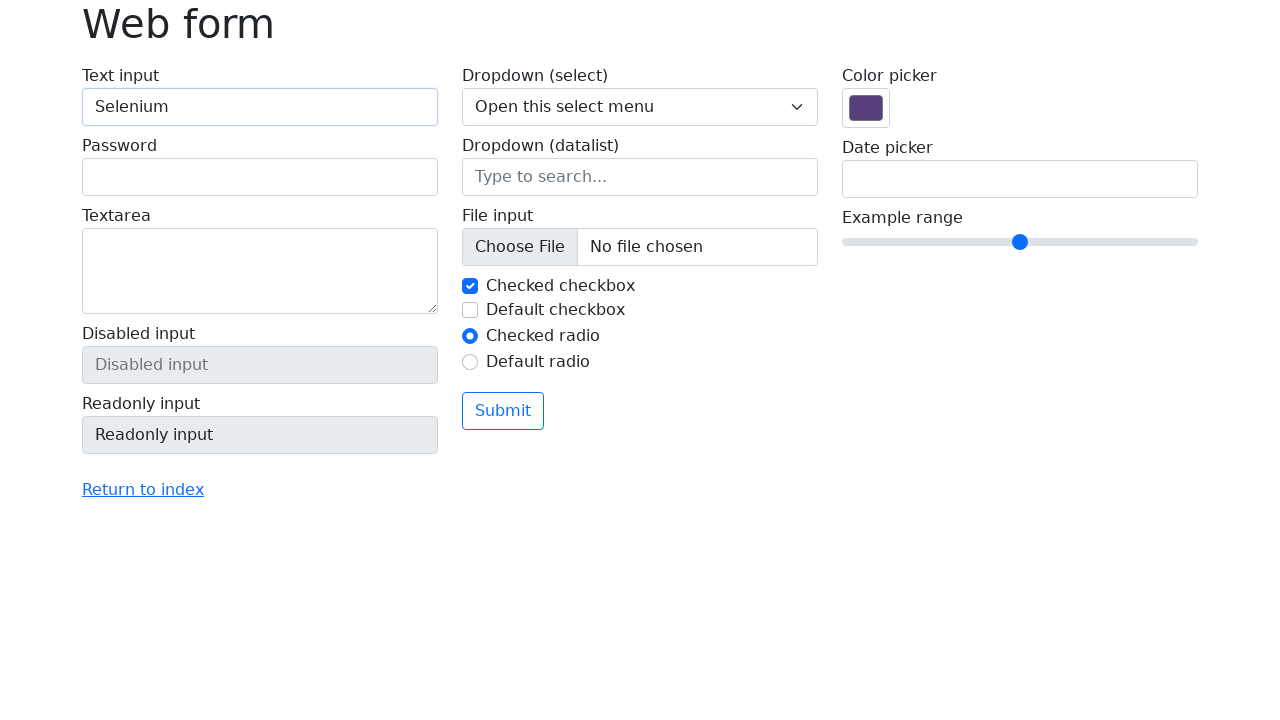

Clicked the submit button at (503, 411) on button
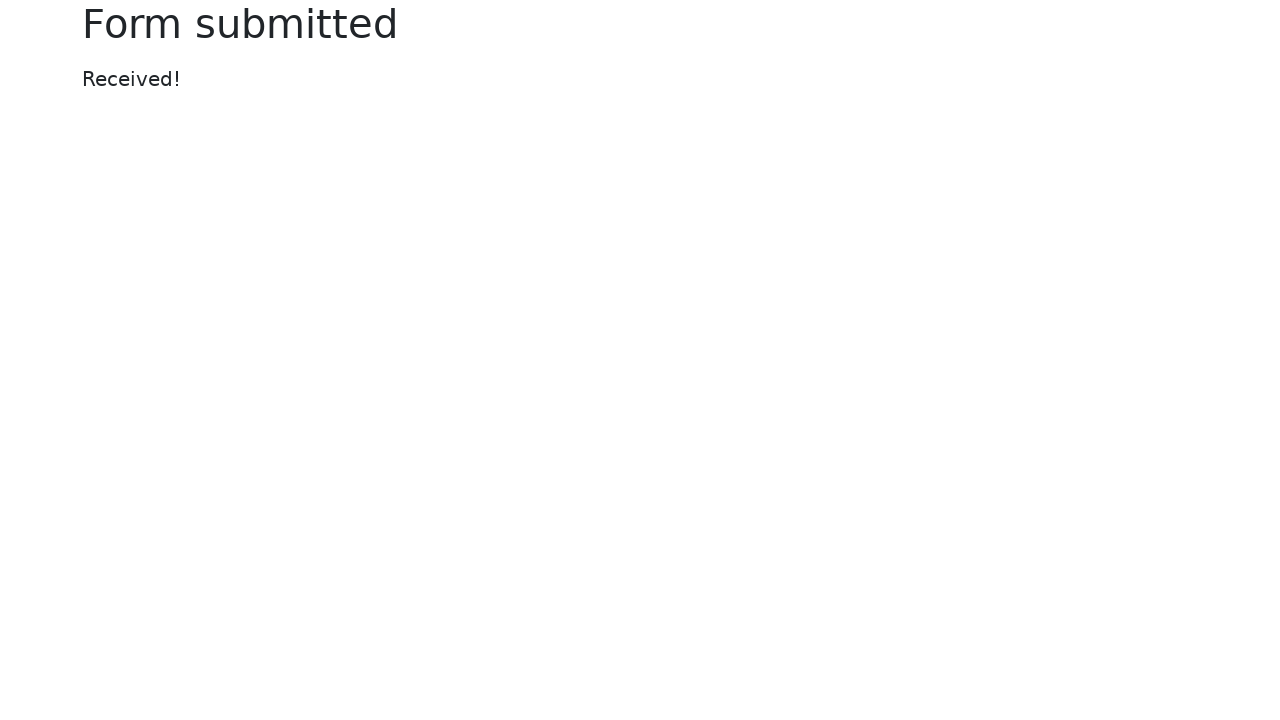

Confirmation message element loaded
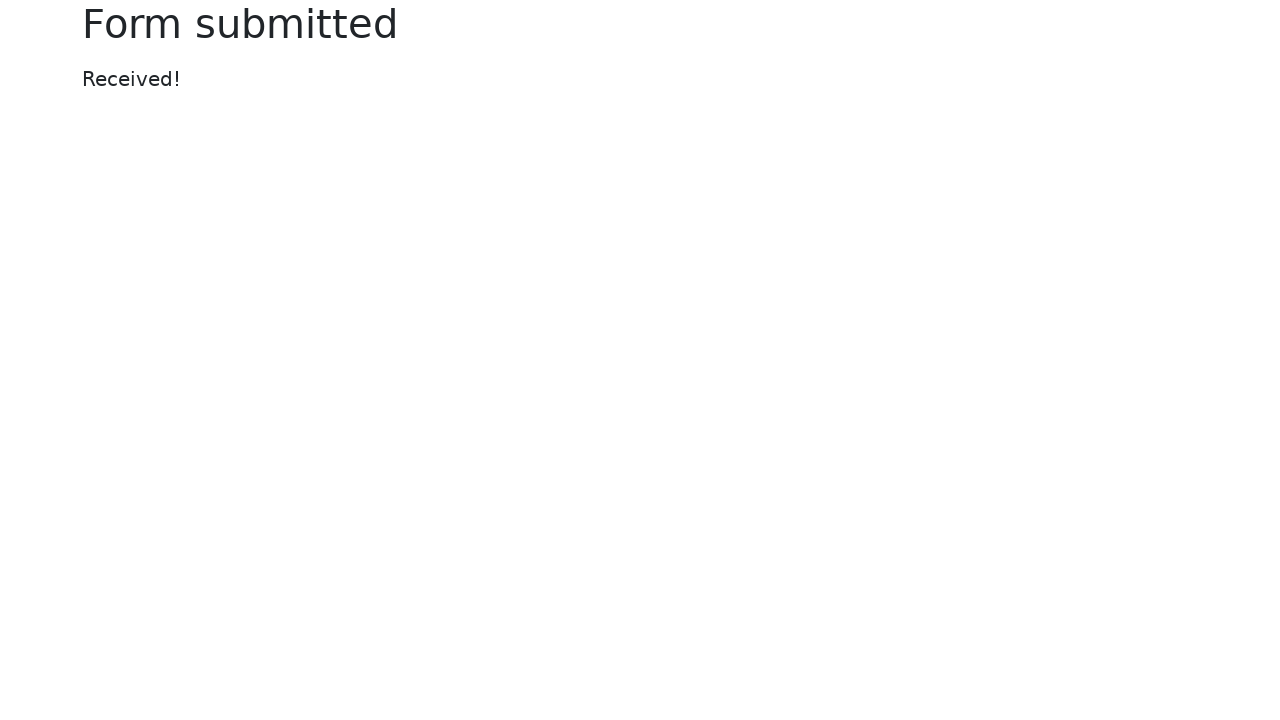

Verified confirmation message displays 'Received!'
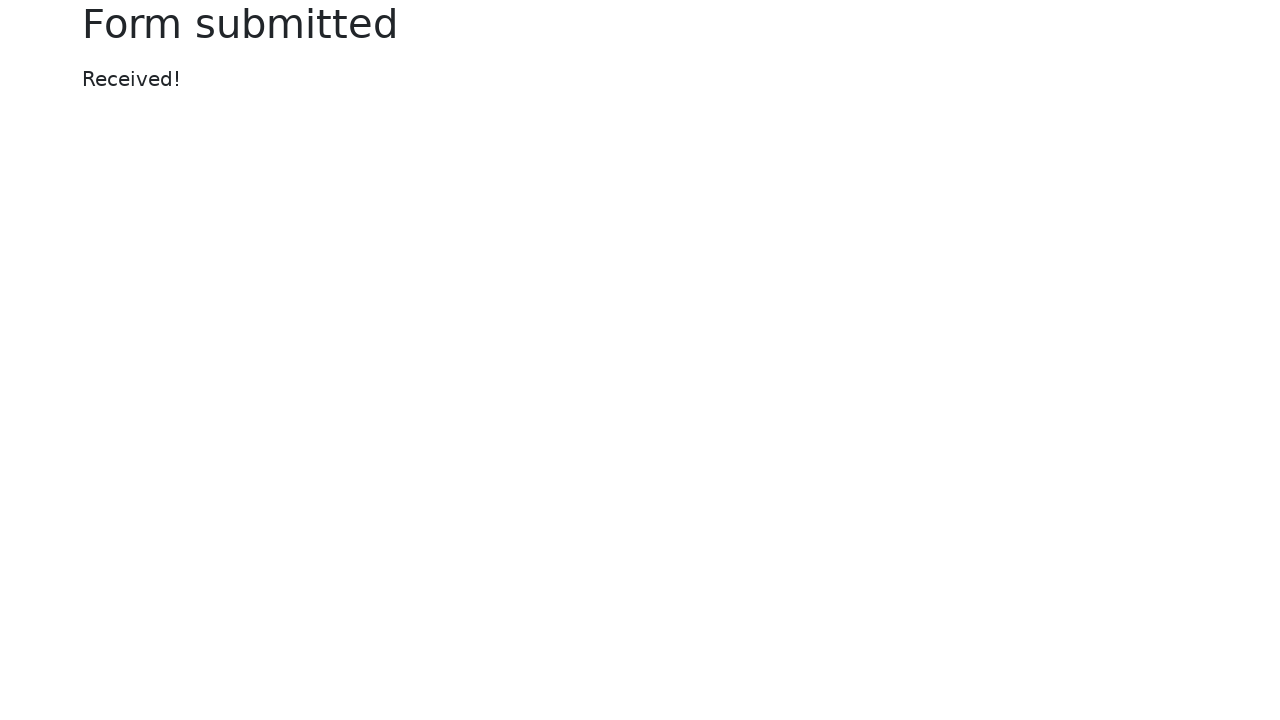

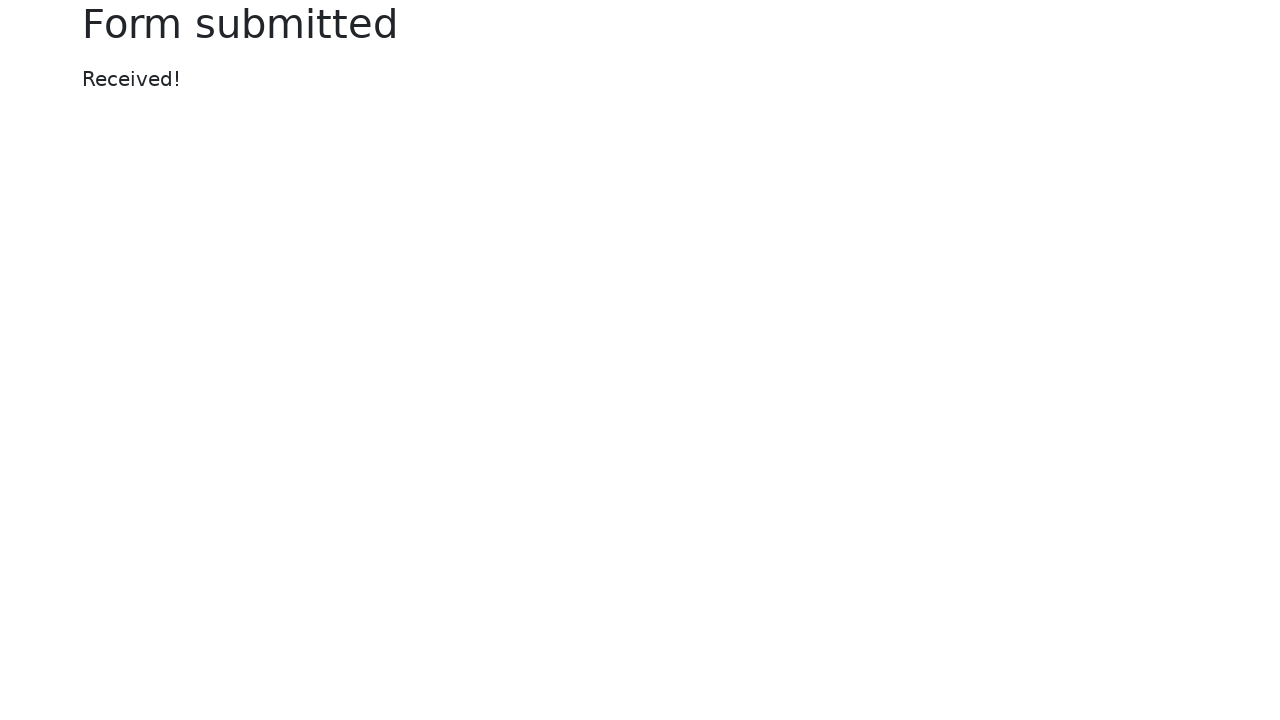